Tests TodoMVC Angular application by opening it in a new tab, adding two todo items, marking one as completed, and verifying the completion status

Starting URL: https://todomvc.com/

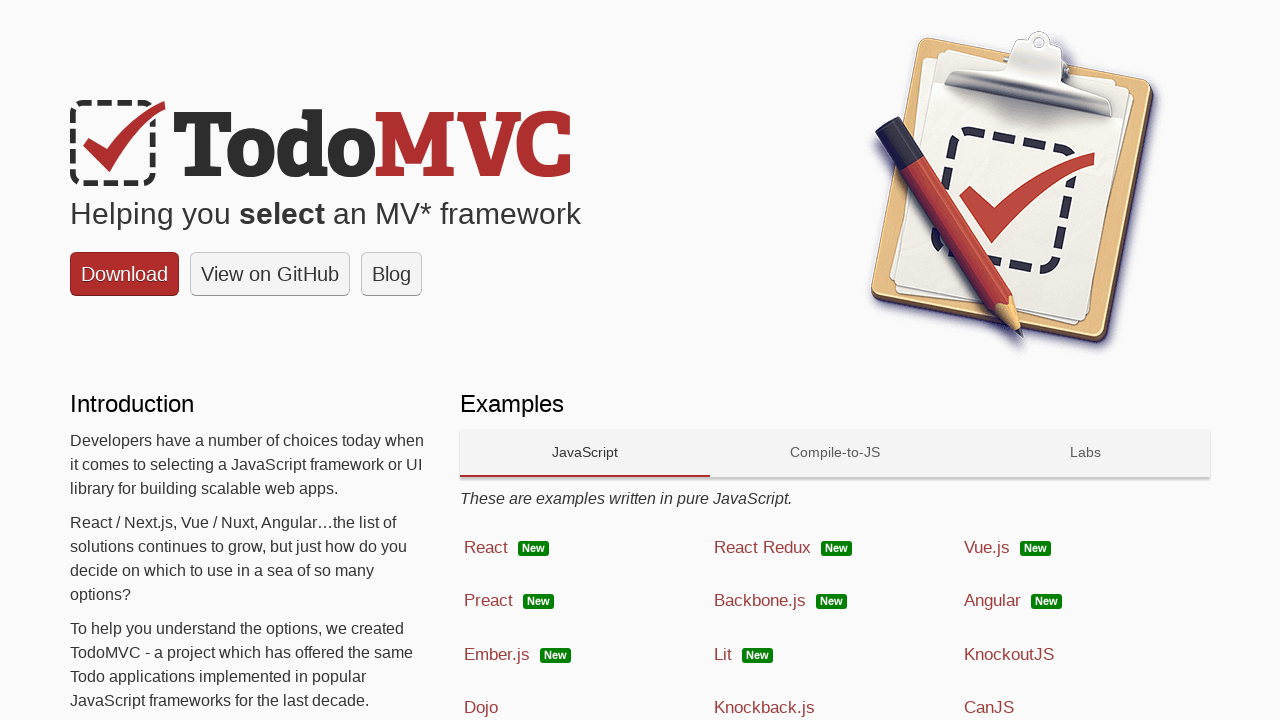

Pressed Control key down
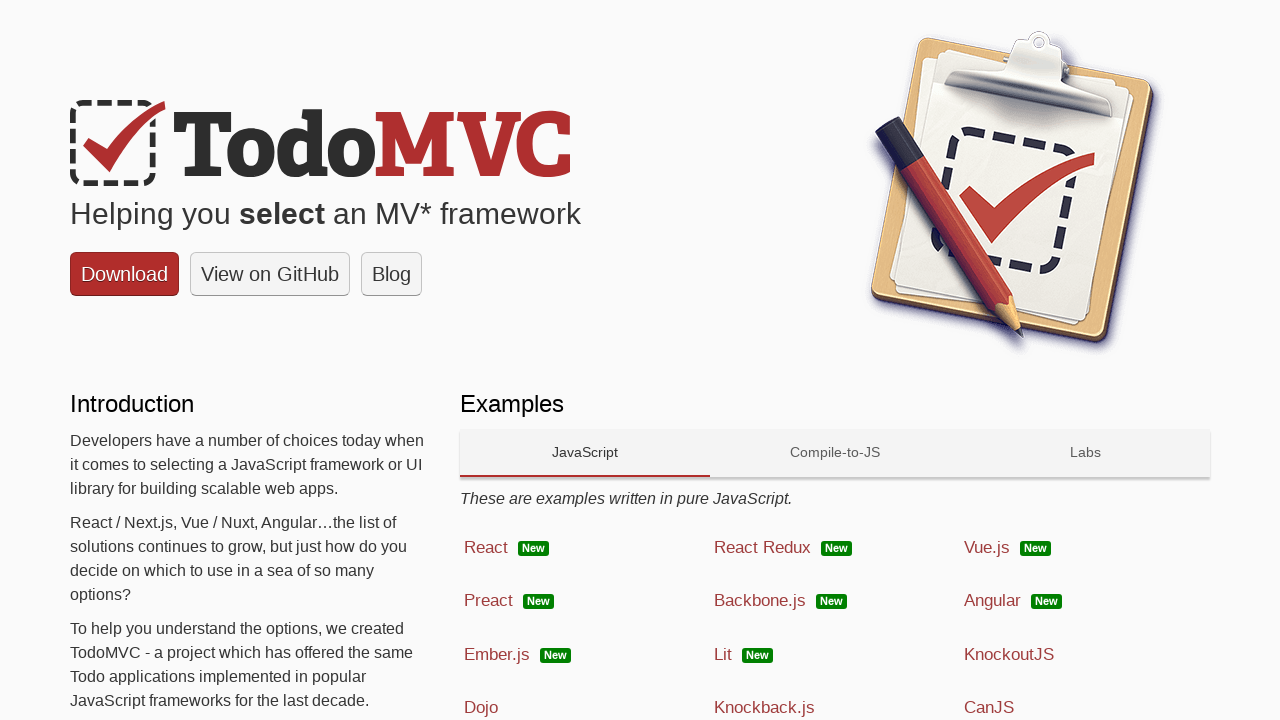

Clicked Angular link with Control key to open in new tab at (992, 601) on xpath=//span[text()='Angular']
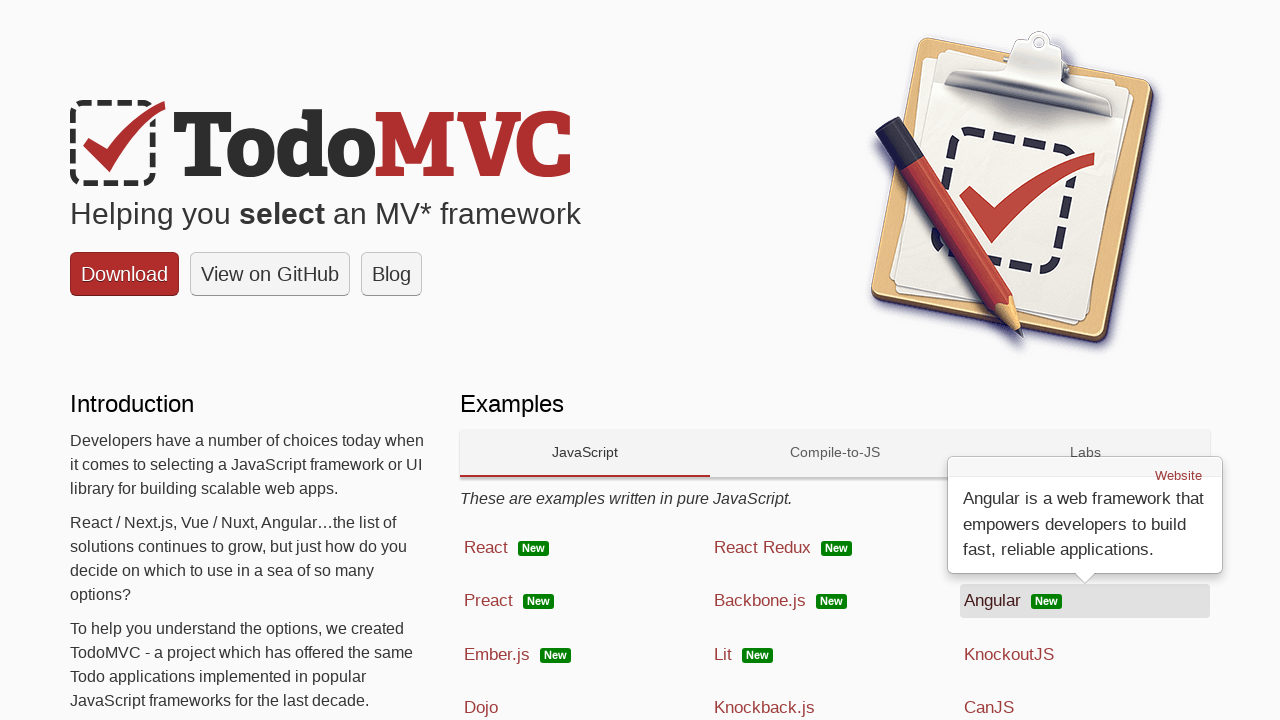

Released Control key
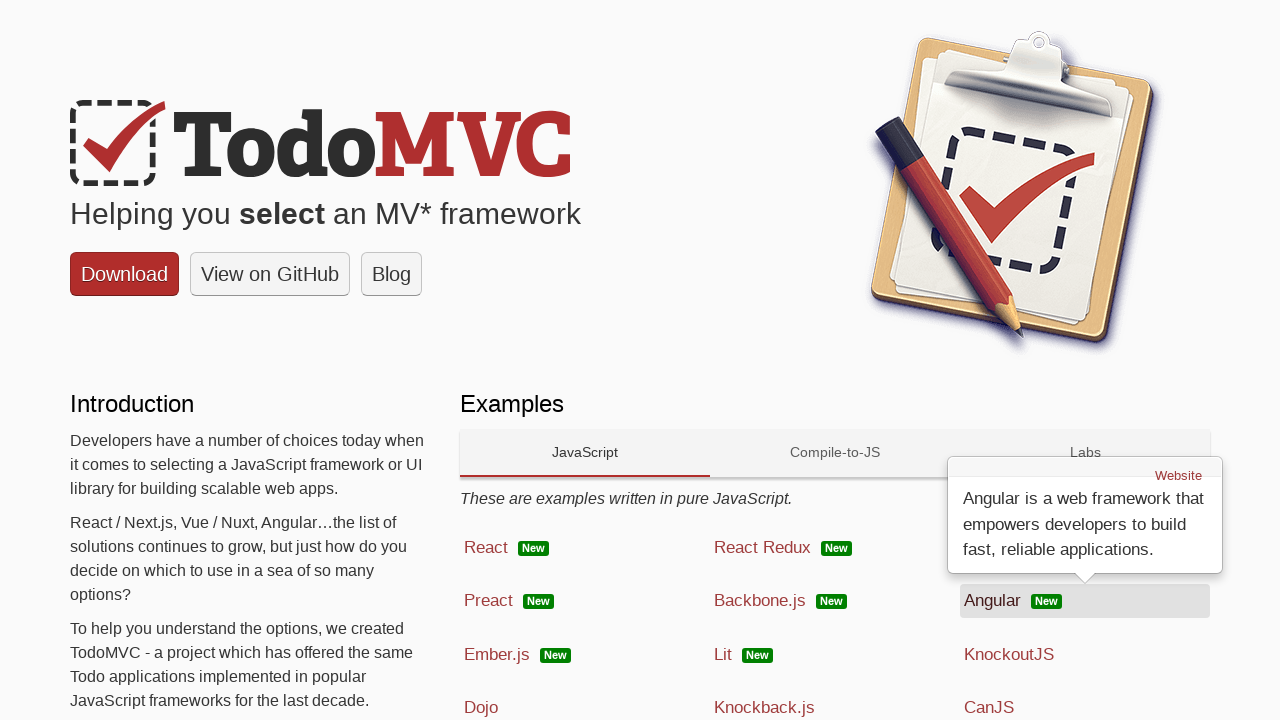

New tab finished loading
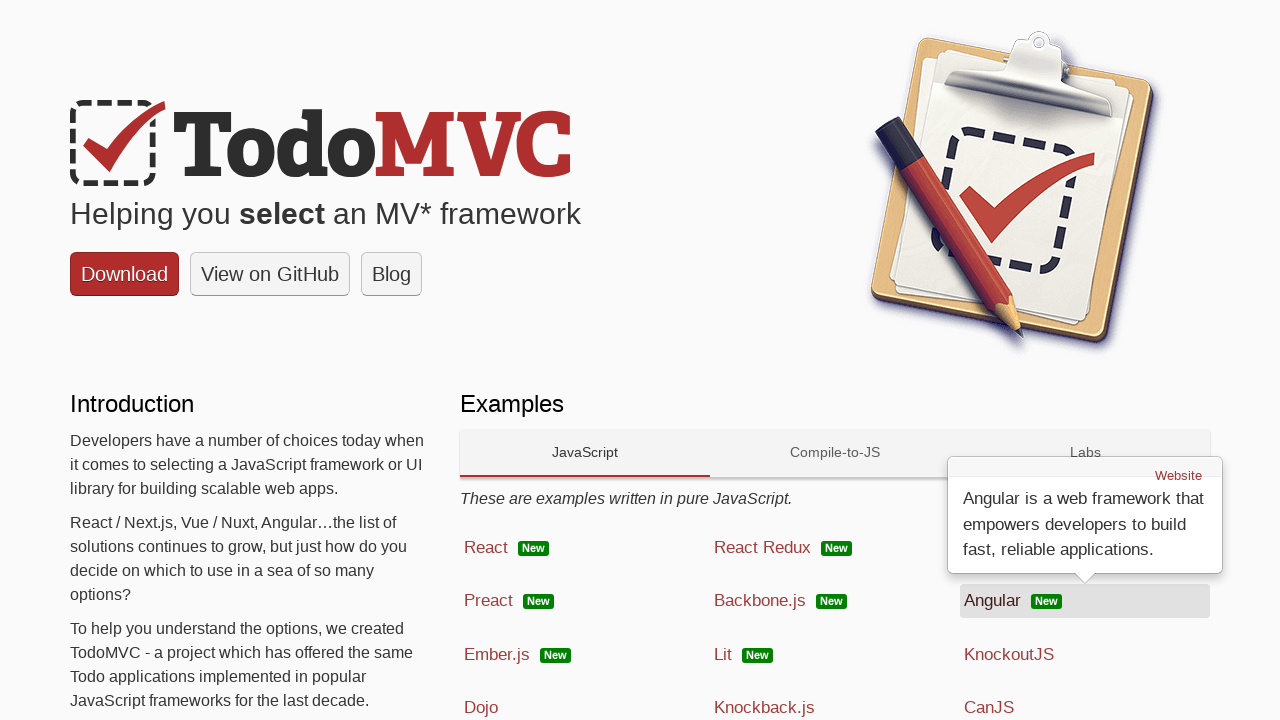

Switched to new tab containing TodoMVC Angular application
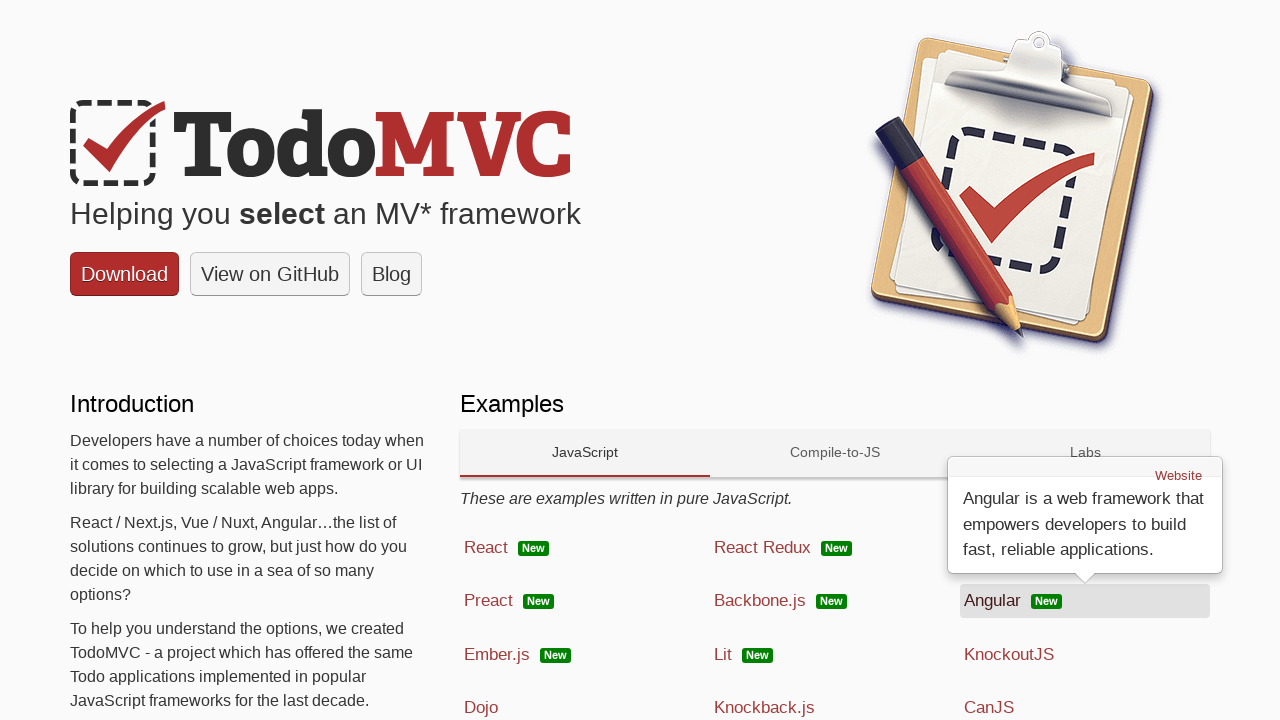

Todo input field loaded and ready
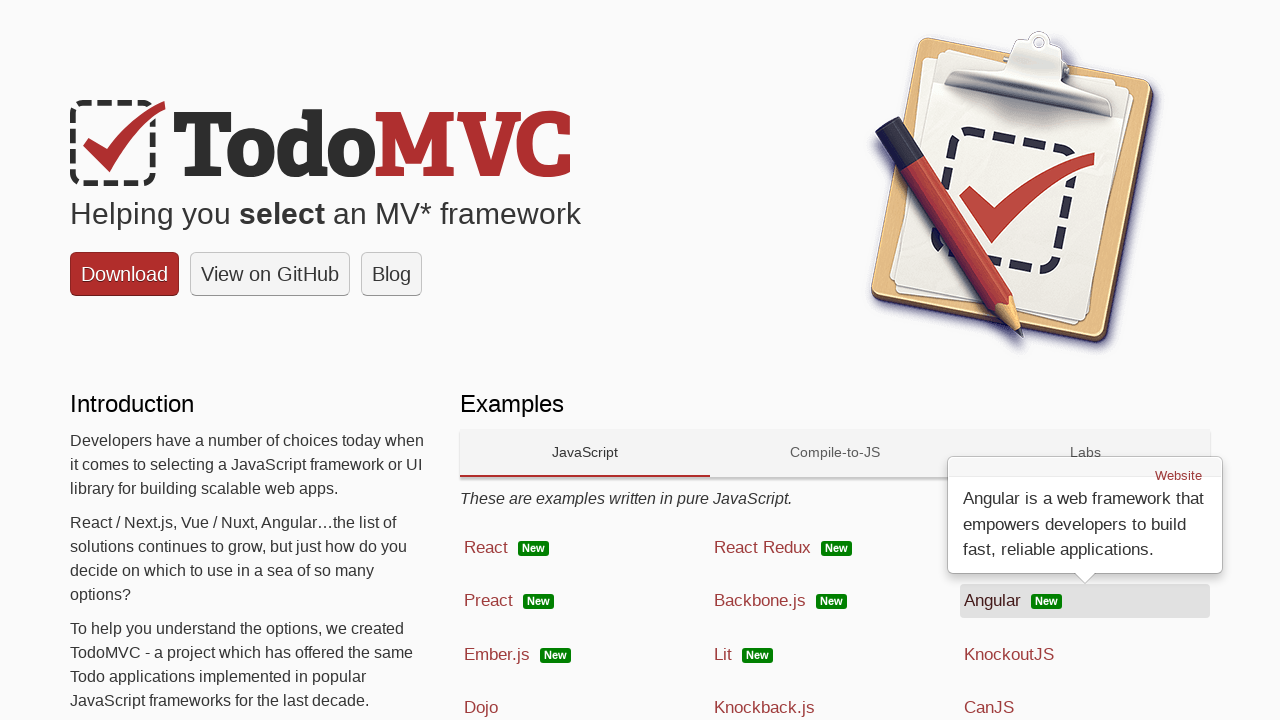

Located todo input element
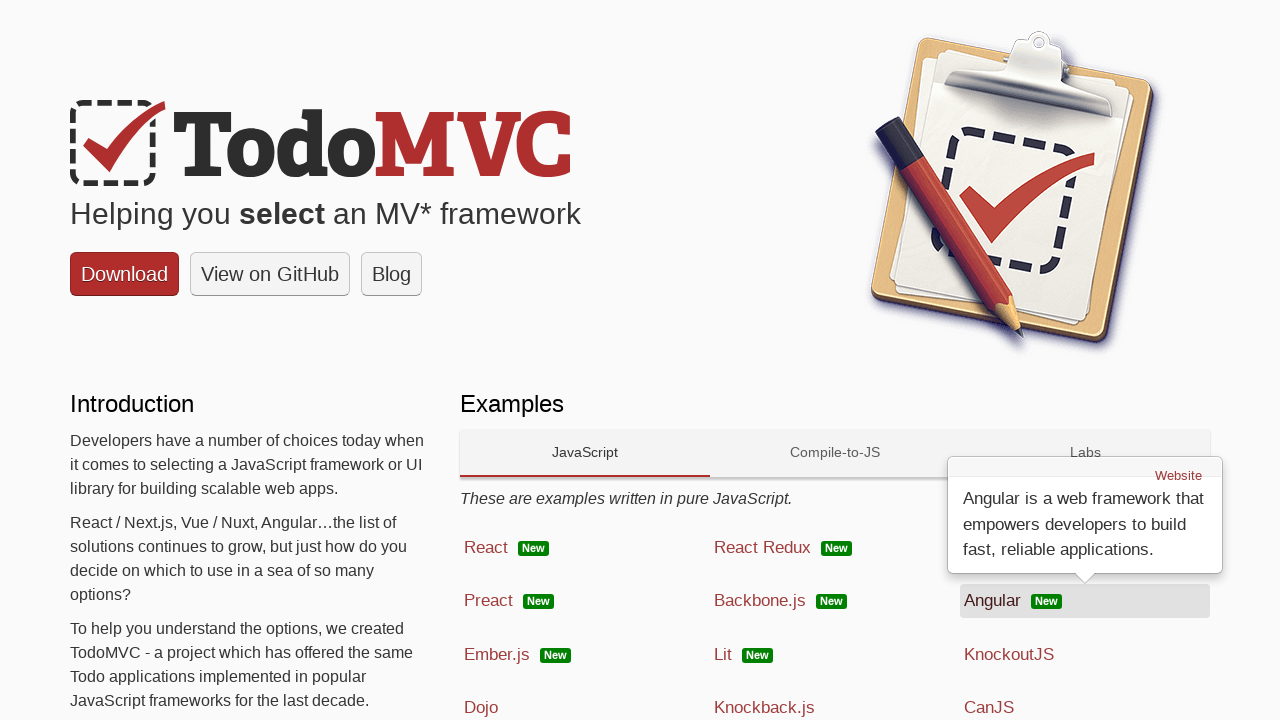

Filled todo input with 'Reading' on xpath=//input[@placeholder='What needs to be done?']
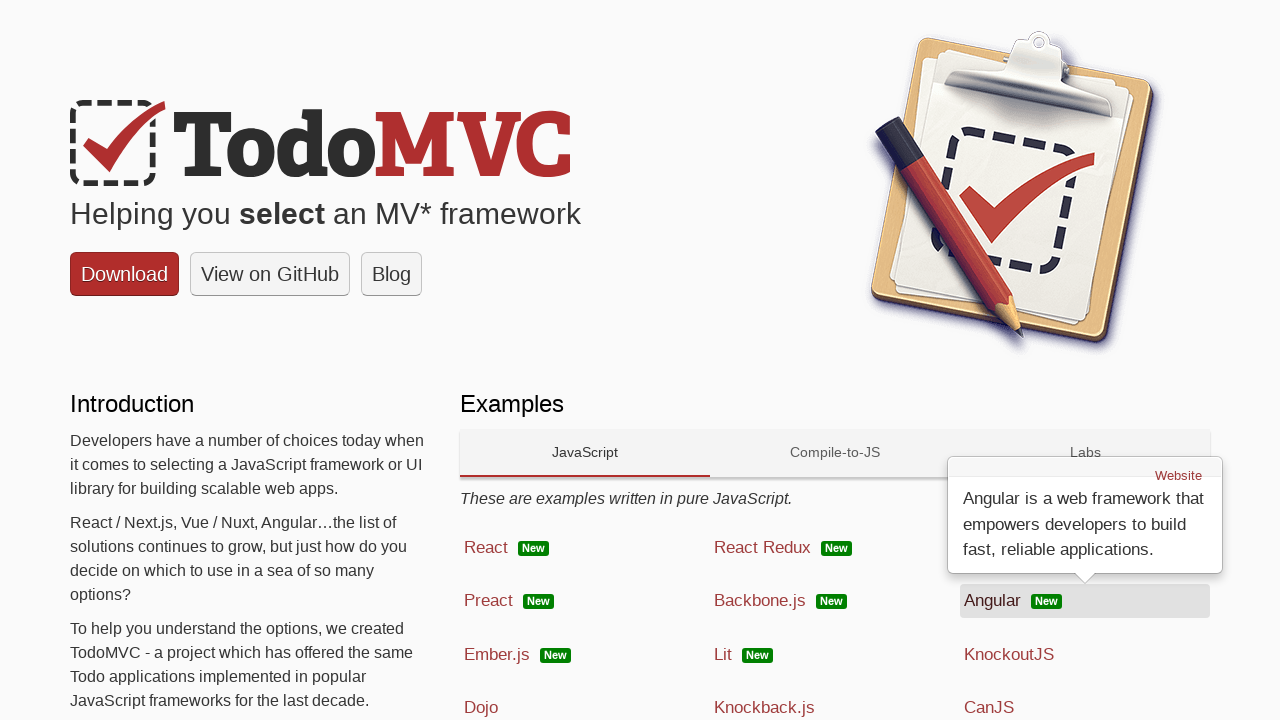

Added first todo item 'Reading' by pressing Enter on xpath=//input[@placeholder='What needs to be done?']
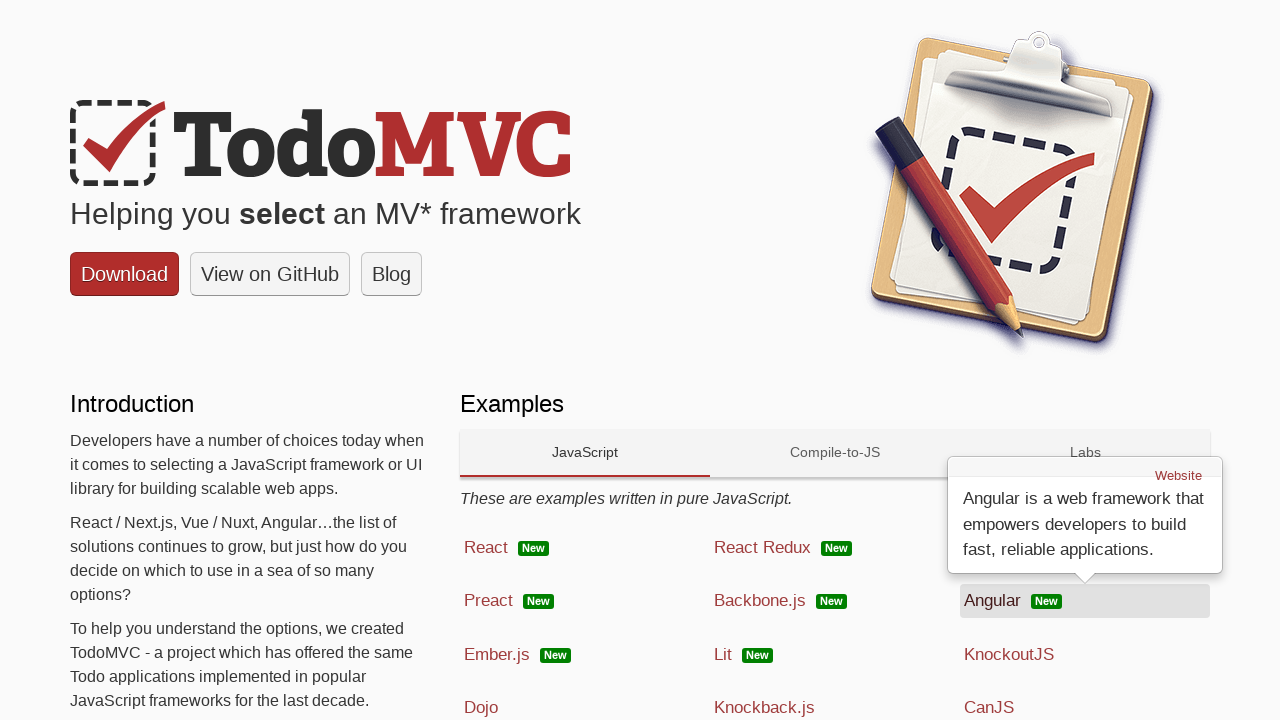

Filled todo input with 'Singing' on xpath=//input[@placeholder='What needs to be done?']
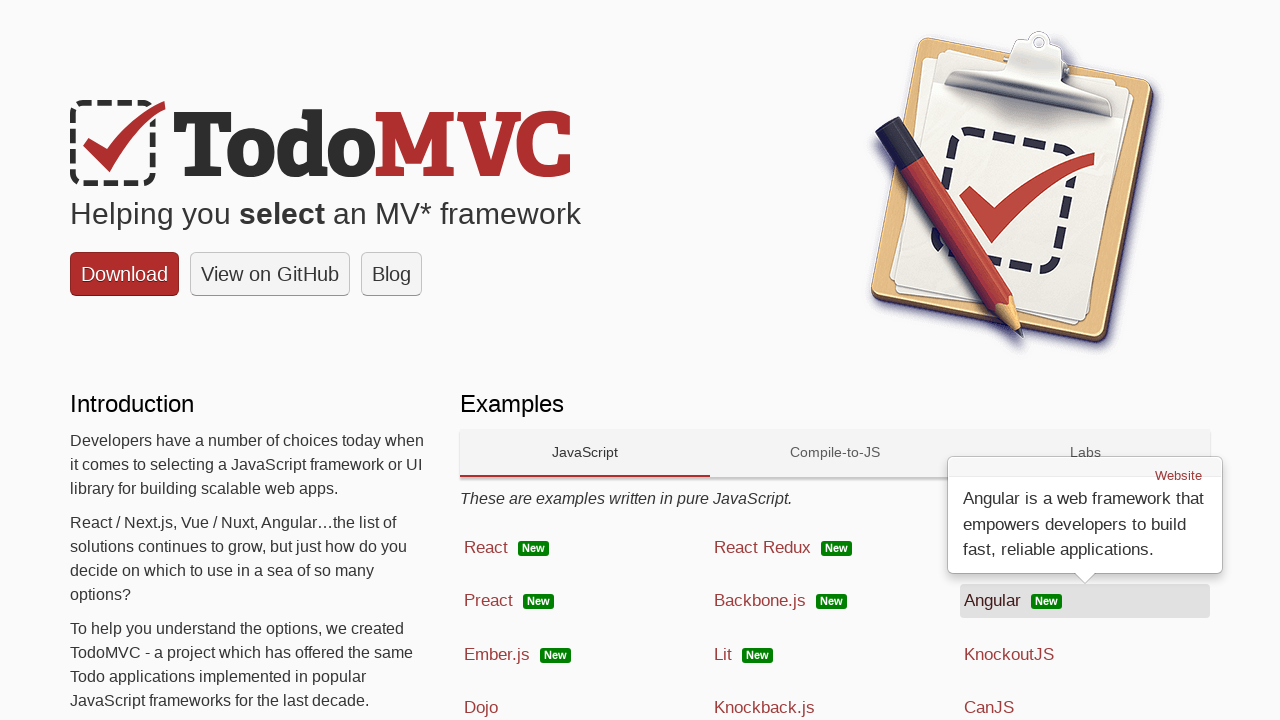

Added second todo item 'Singing' by pressing Enter on xpath=//input[@placeholder='What needs to be done?']
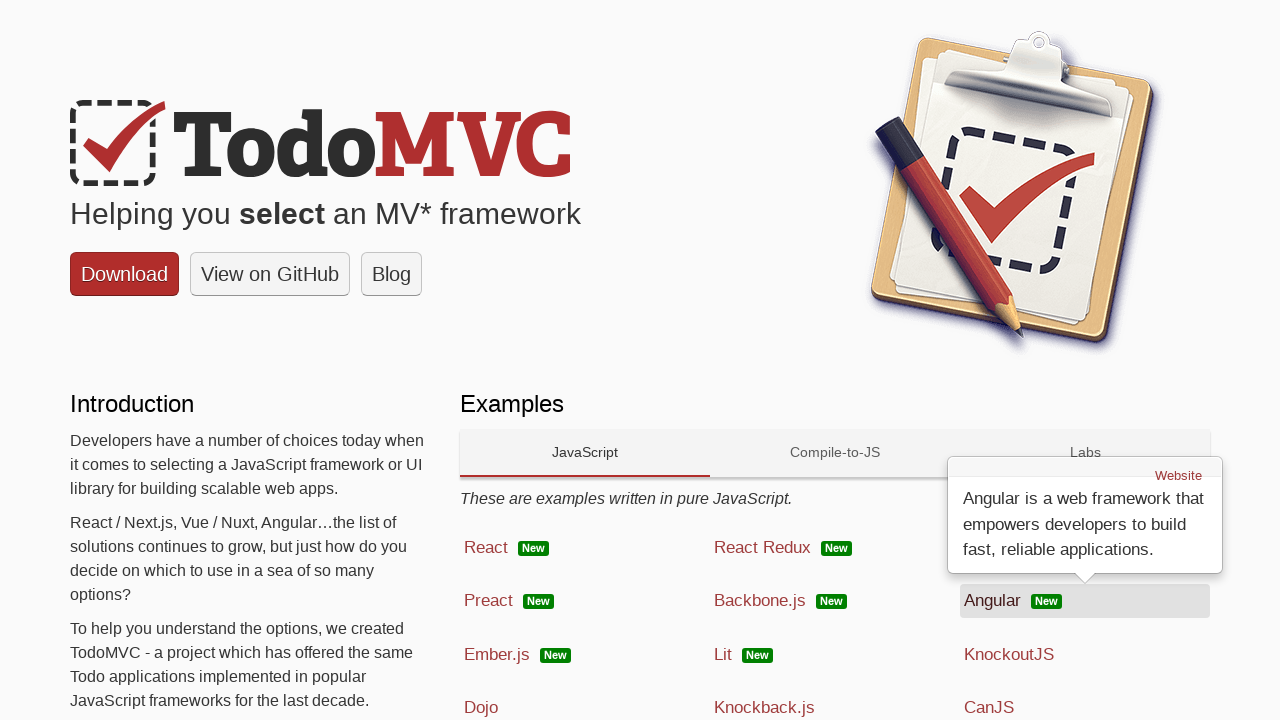

Marked second todo item 'Singing' as completed at (535, 225) on (//input[@type='checkbox'])[2]
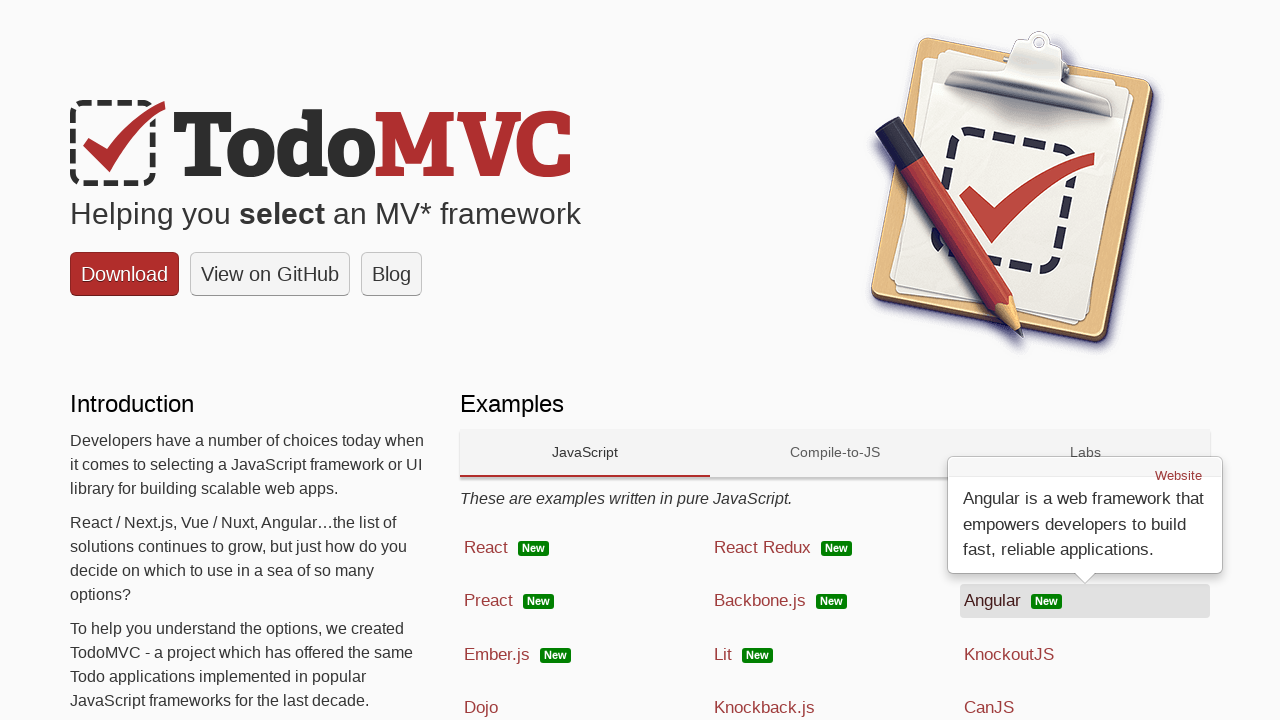

Verified that completed todo item is displayed with 'completed' class
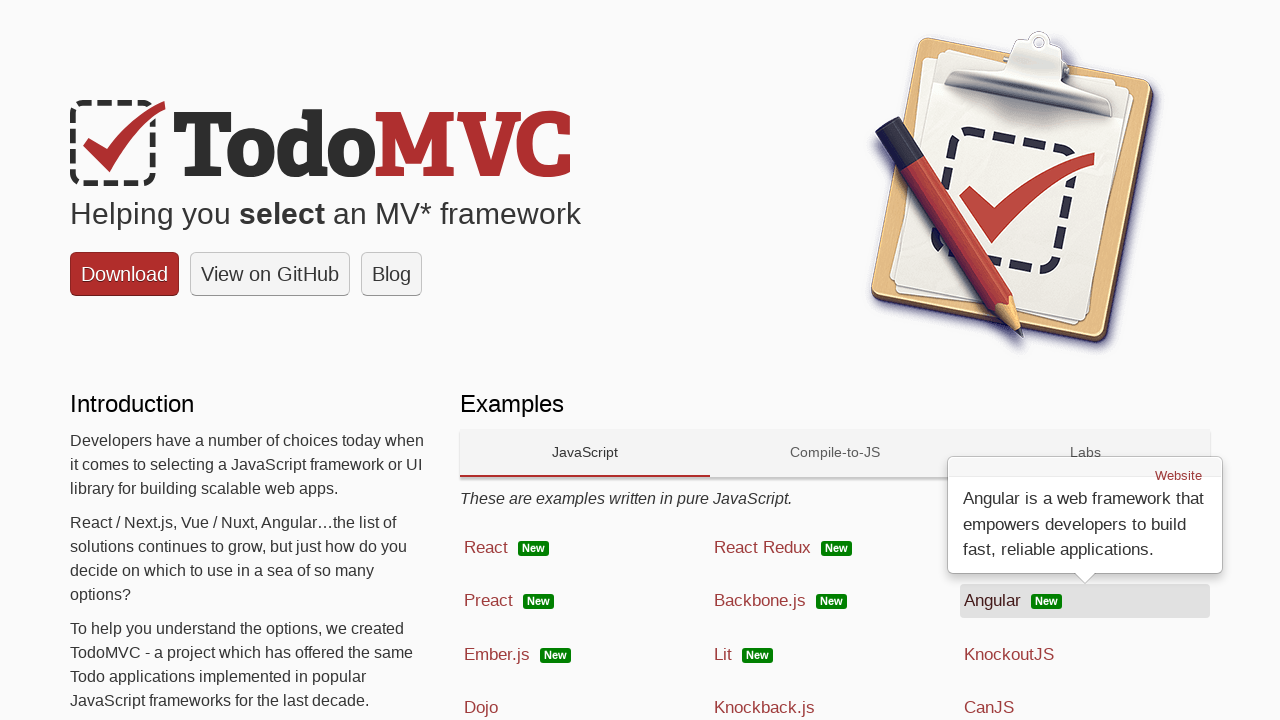

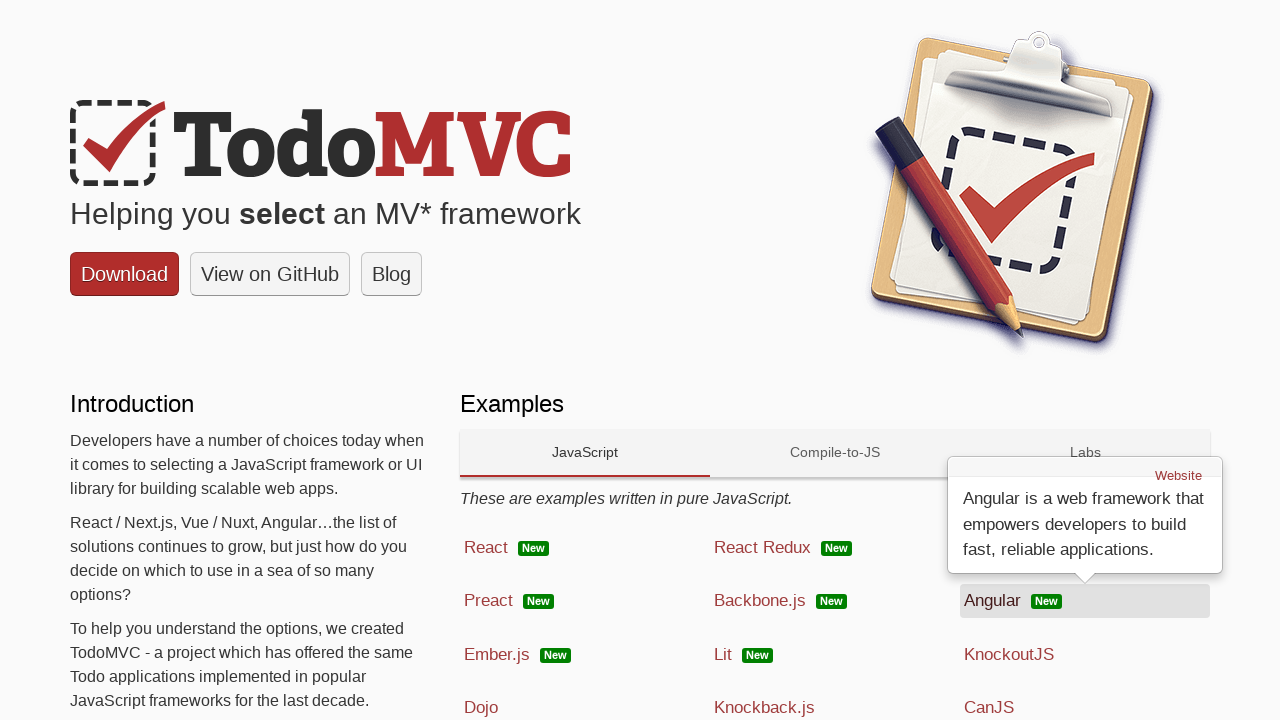